Tests alert handling by clicking a button to trigger an alert and then accepting it

Starting URL: https://formy-project.herokuapp.com/switch-window

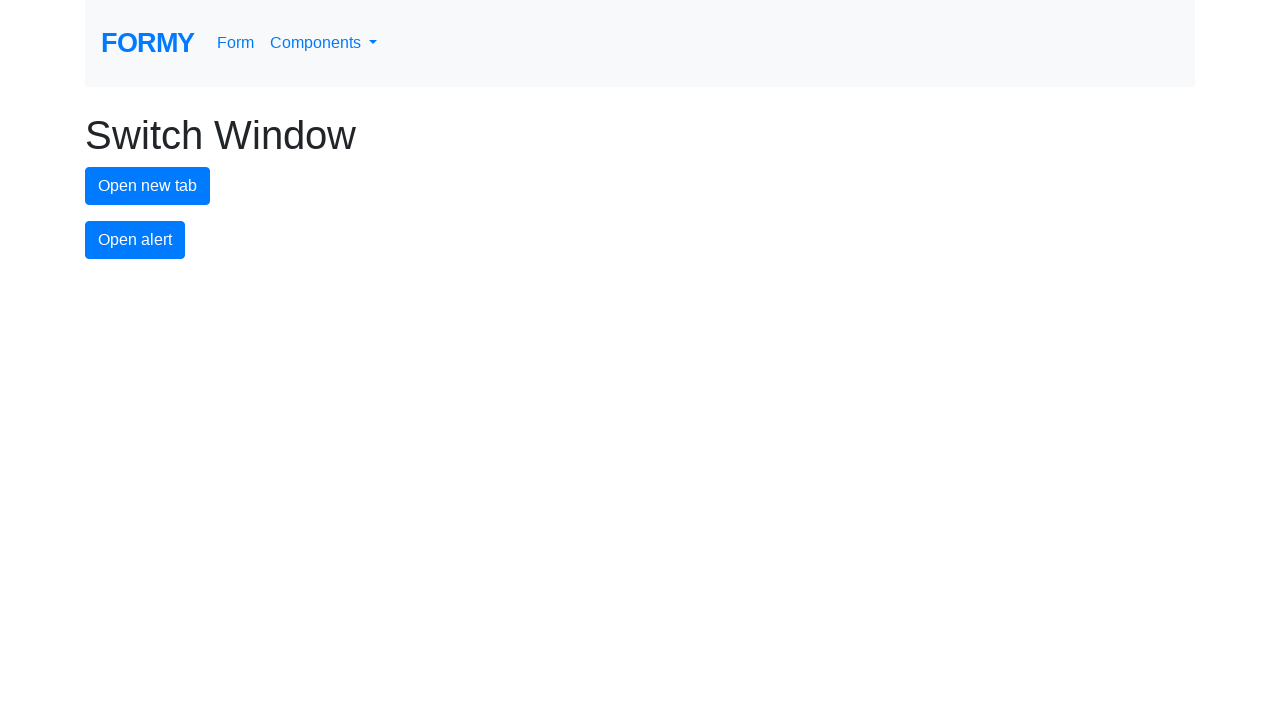

Clicked alert button to trigger alert dialog at (135, 240) on #alert-button
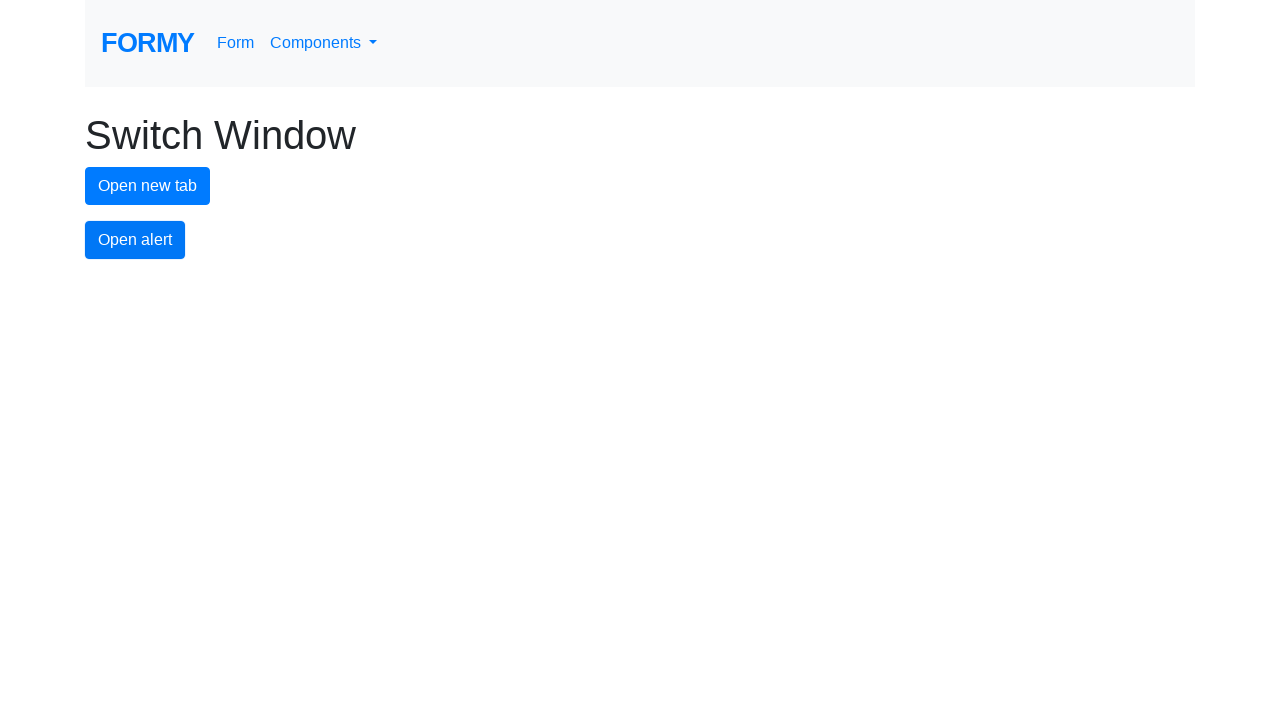

Set up dialog handler to accept alerts
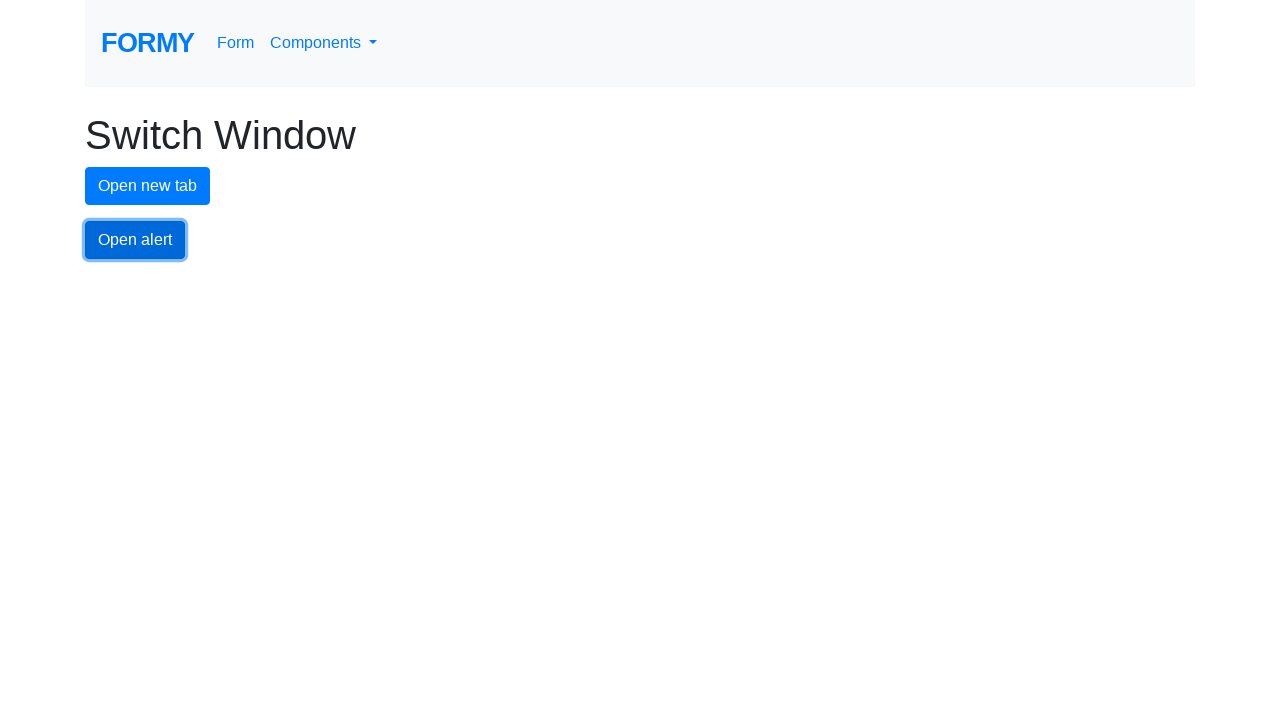

Clicked alert button again to trigger alert and accept it at (135, 240) on #alert-button
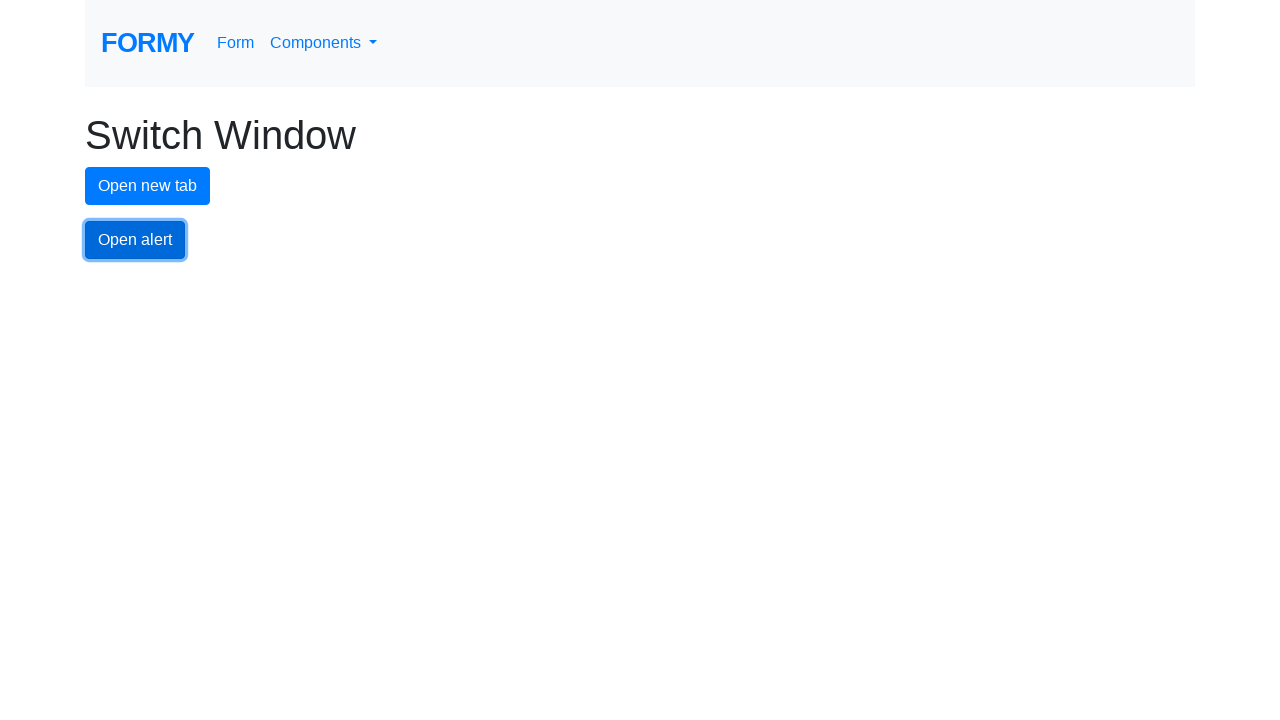

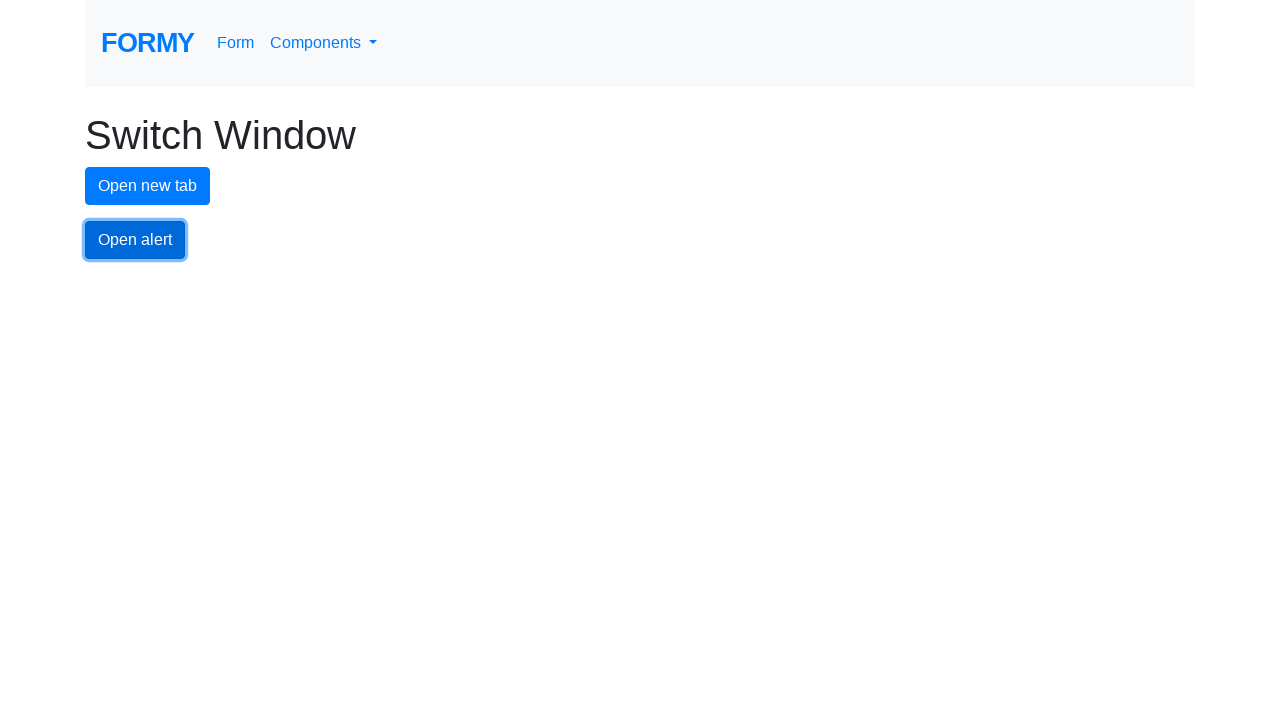